Tests that hovering over Catalog menu and clicking on "Phones" submenu navigates to the Phones category page.

Starting URL: http://intershop5.skillbox.ru/

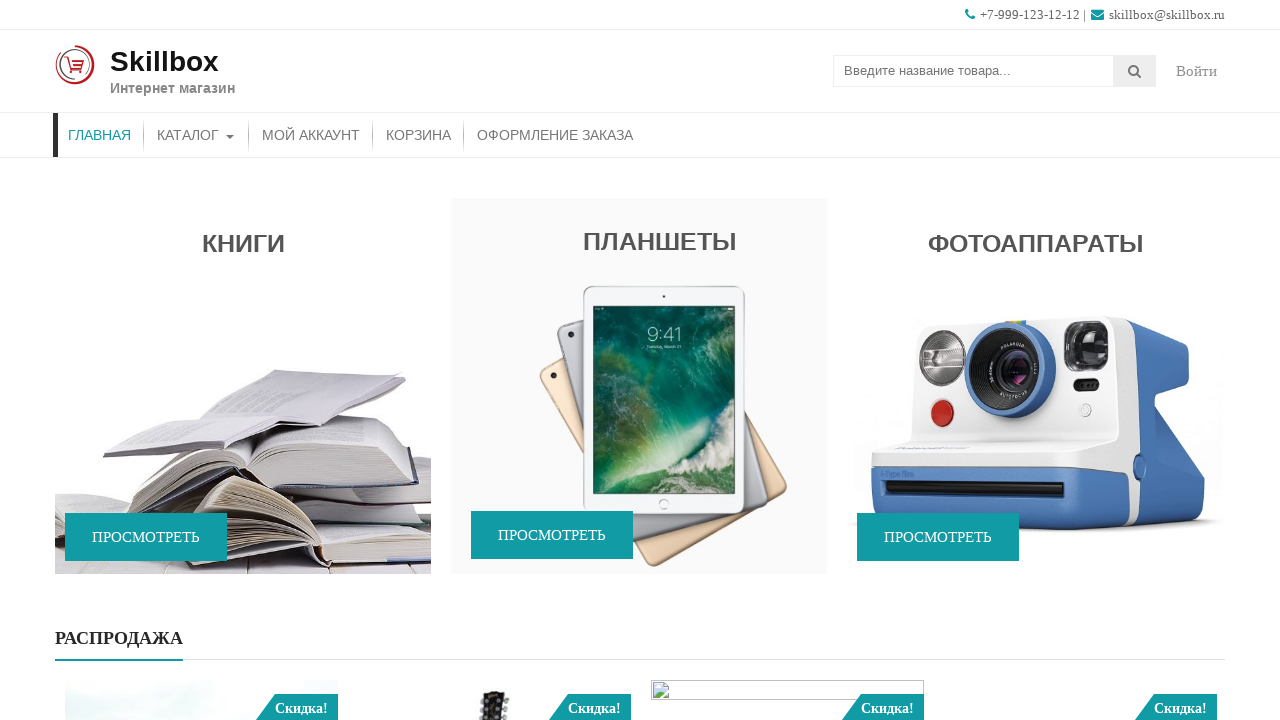

Hovered over Catalog menu to reveal submenu at (196, 135) on xpath=//*[contains(@class, 'store-menu')]//*[.='Каталог']
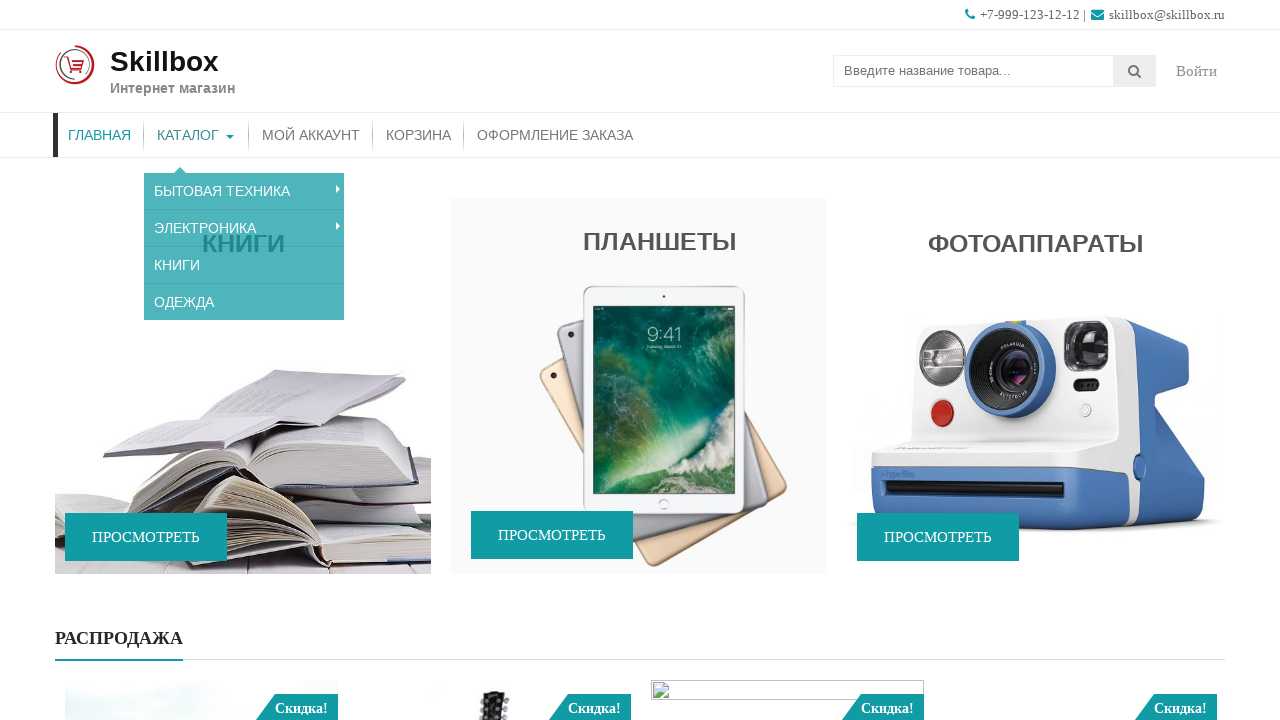

Hovered over Electronics submenu to reveal nested options at (244, 224) on xpath=//*[contains(@class, 'sub-menu')]//a[.='Электроника']
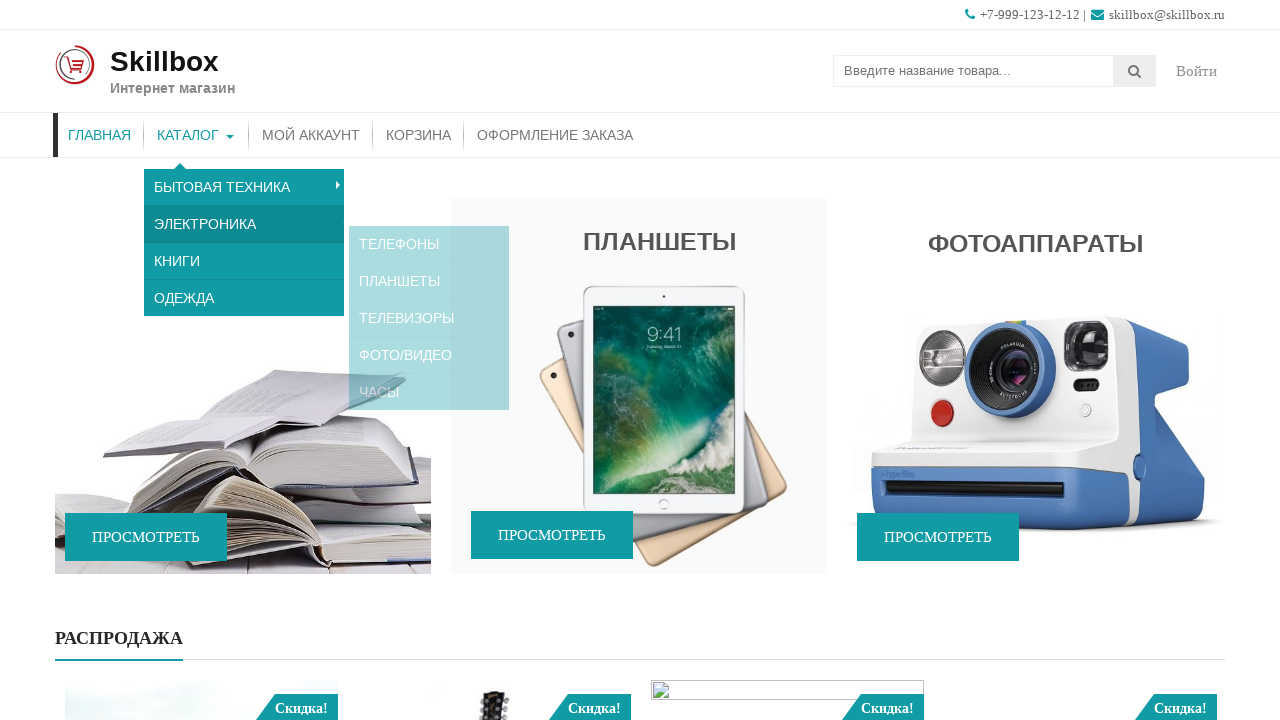

Clicked on Phones submenu option at (429, 224) on xpath=//*[contains(@class, 'sub-menu')]//a[.='Телефоны']
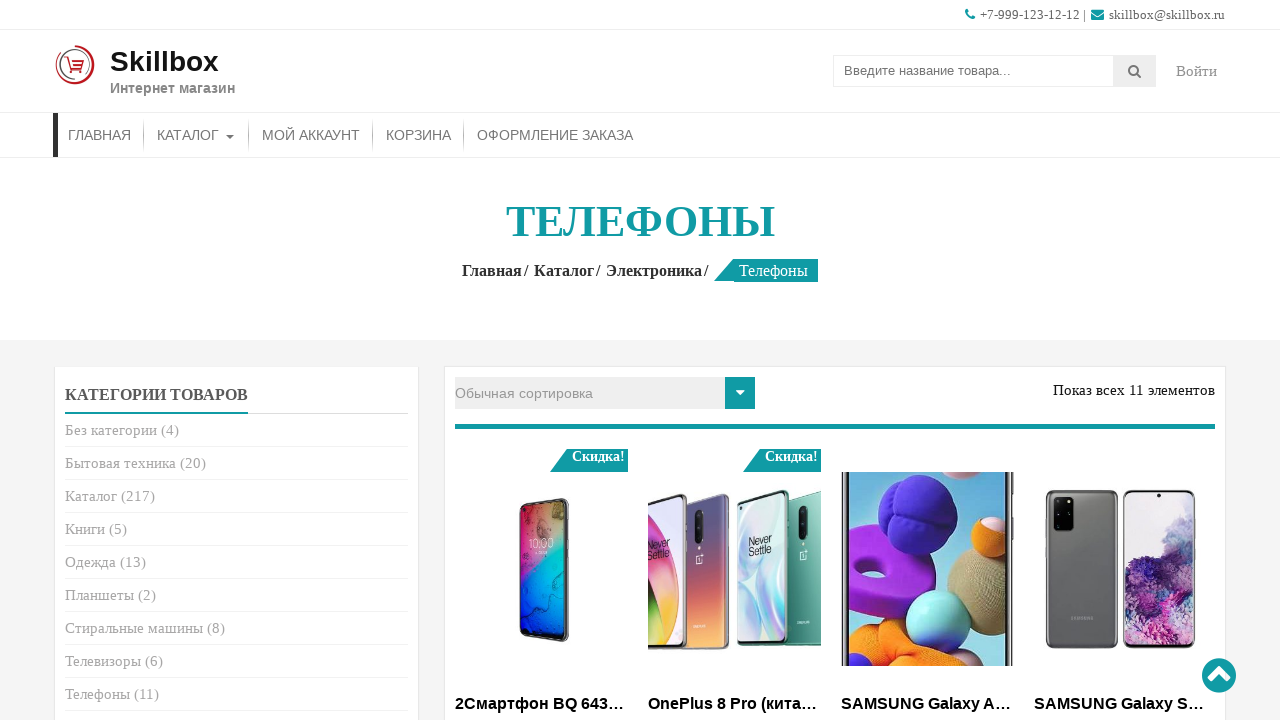

Verified that Phones category page title is displayed
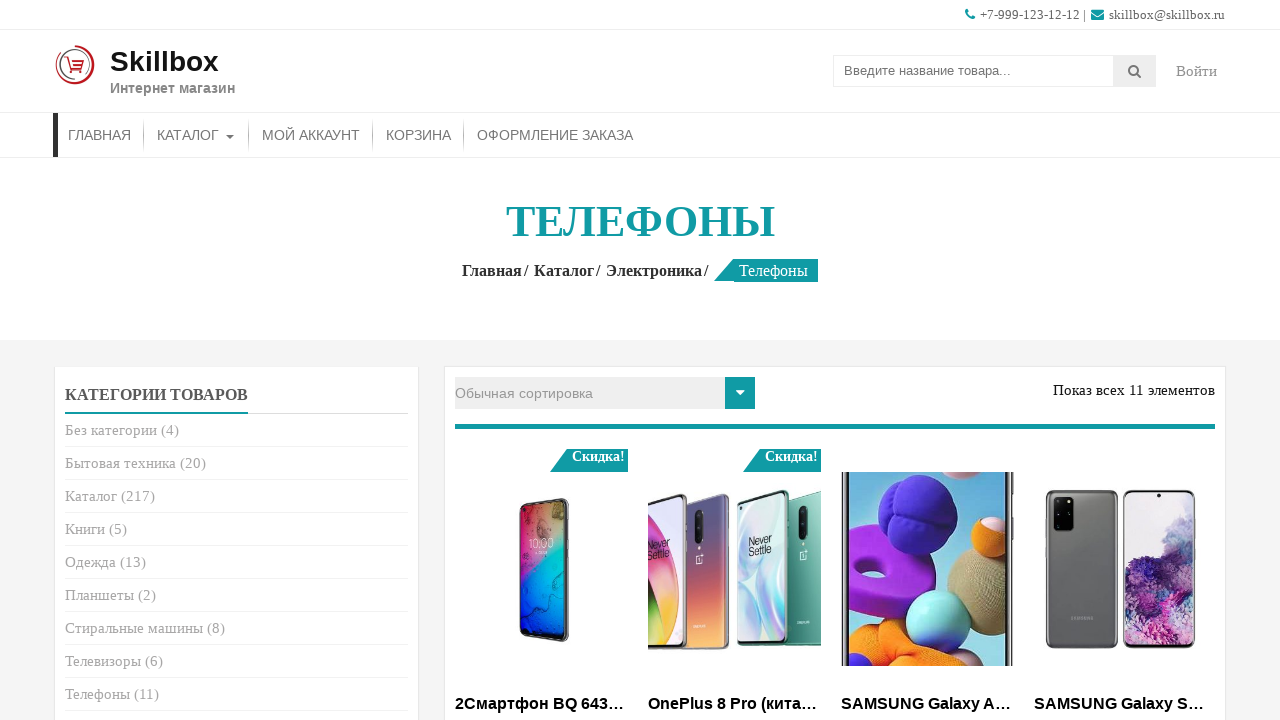

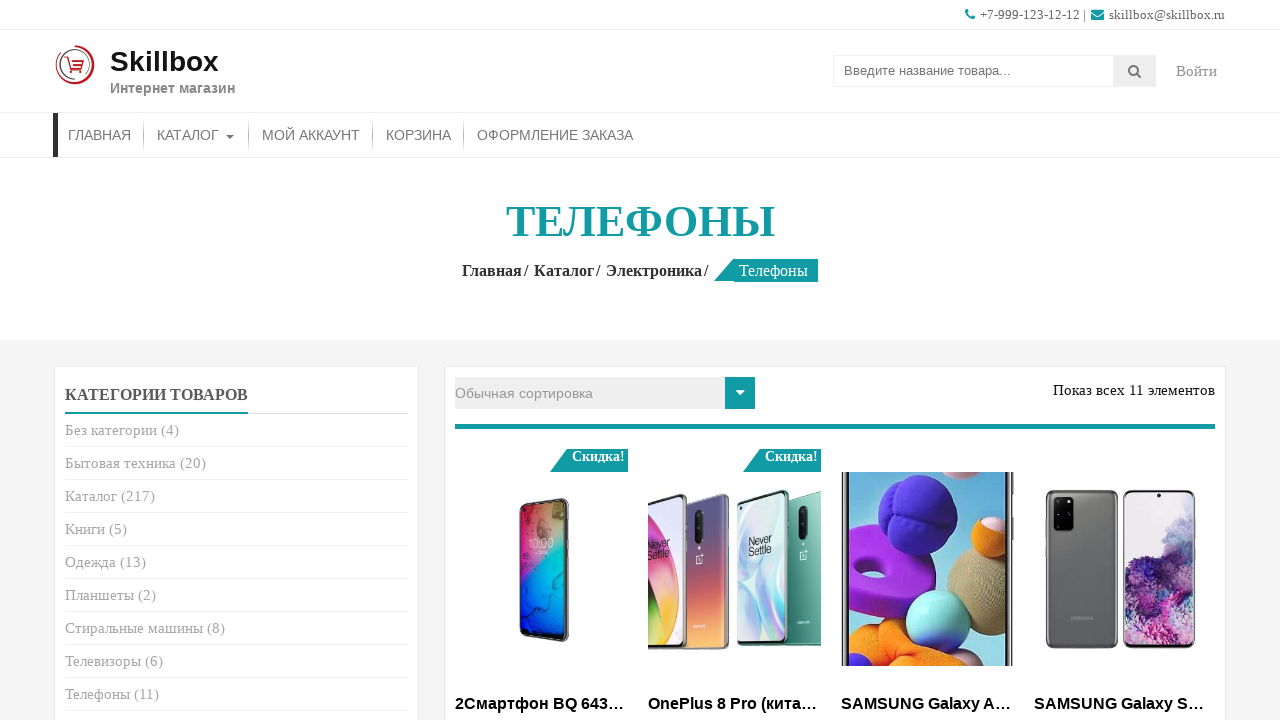